Tests the complete purchase flow on DemoBlaze: navigating to Phones category, selecting the first phone, adding to cart, filling checkout form with customer details, and verifying purchase confirmation.

Starting URL: https://www.demoblaze.com/

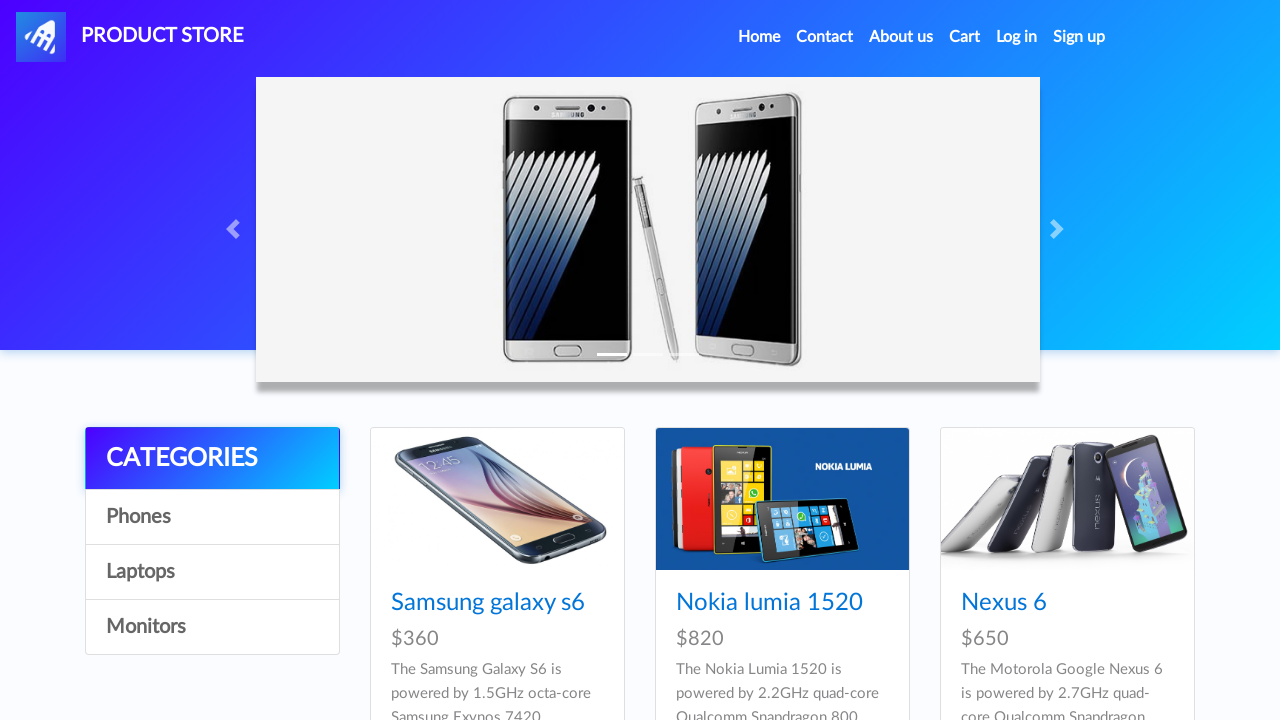

Clicked on Phones category at (212, 517) on a:has-text('Phones')
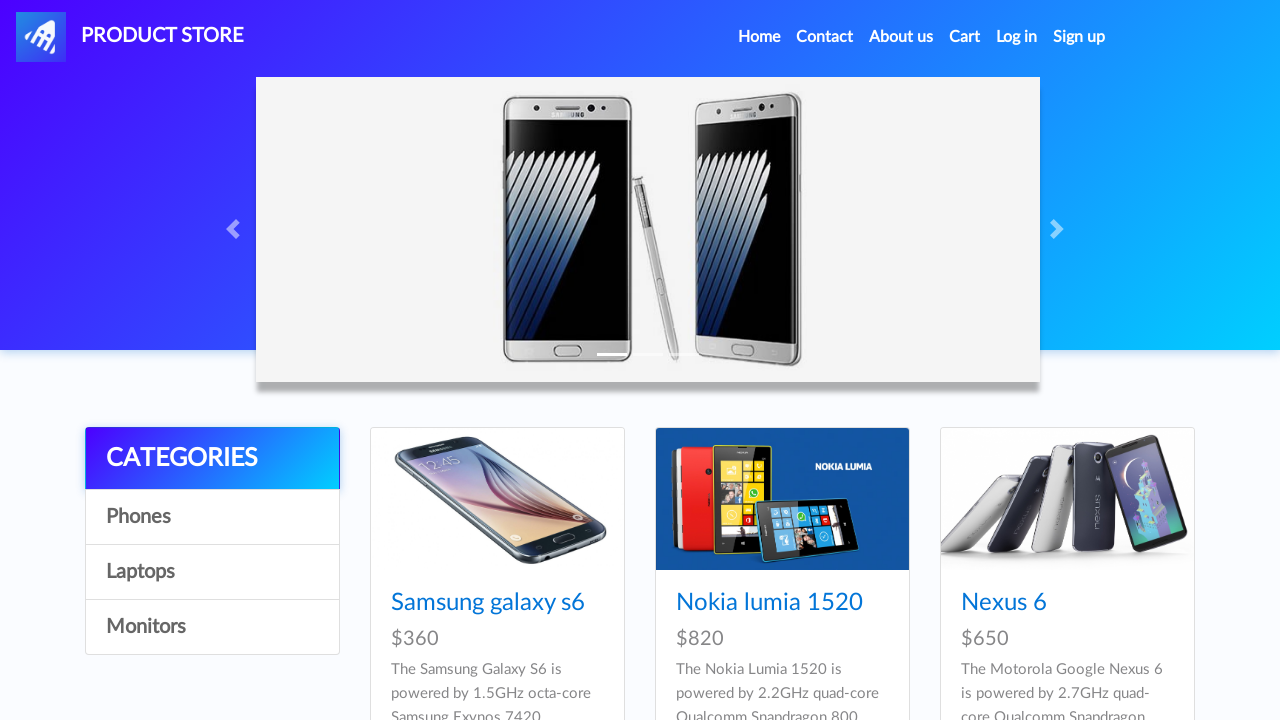

Waited for 1 second
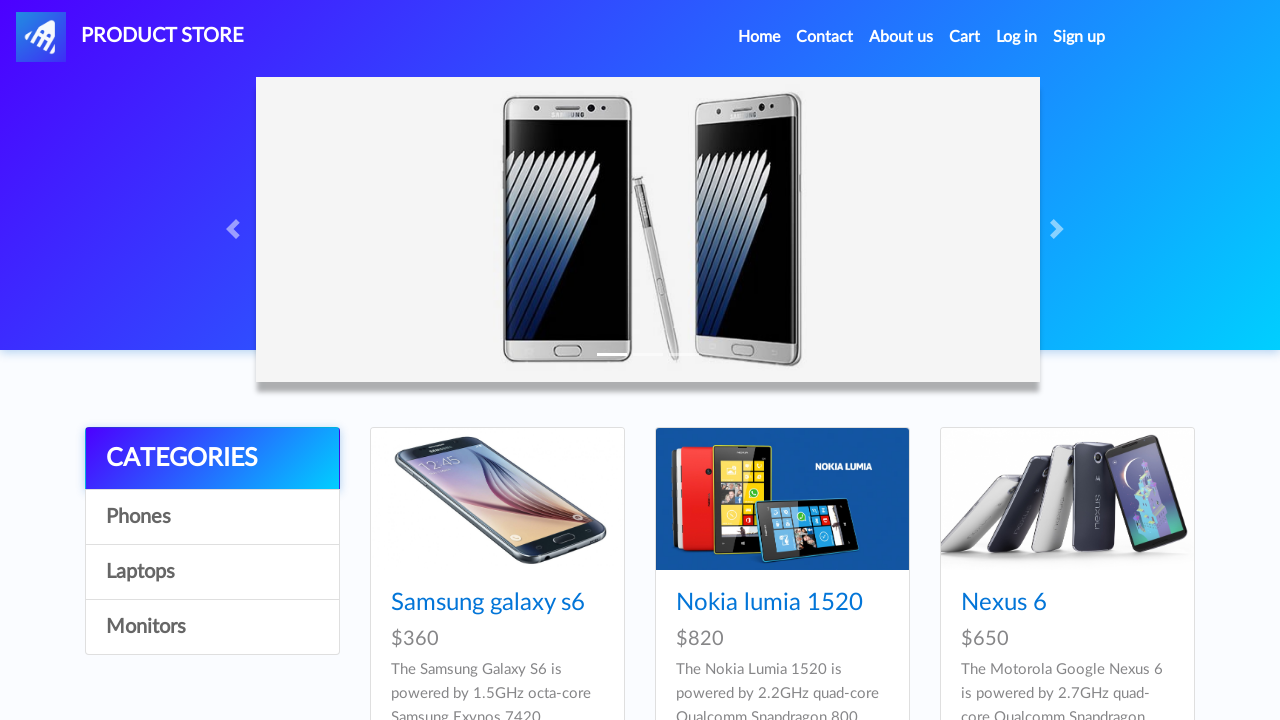

Clicked on first phone in the list at (488, 603) on .card-title a >> nth=0
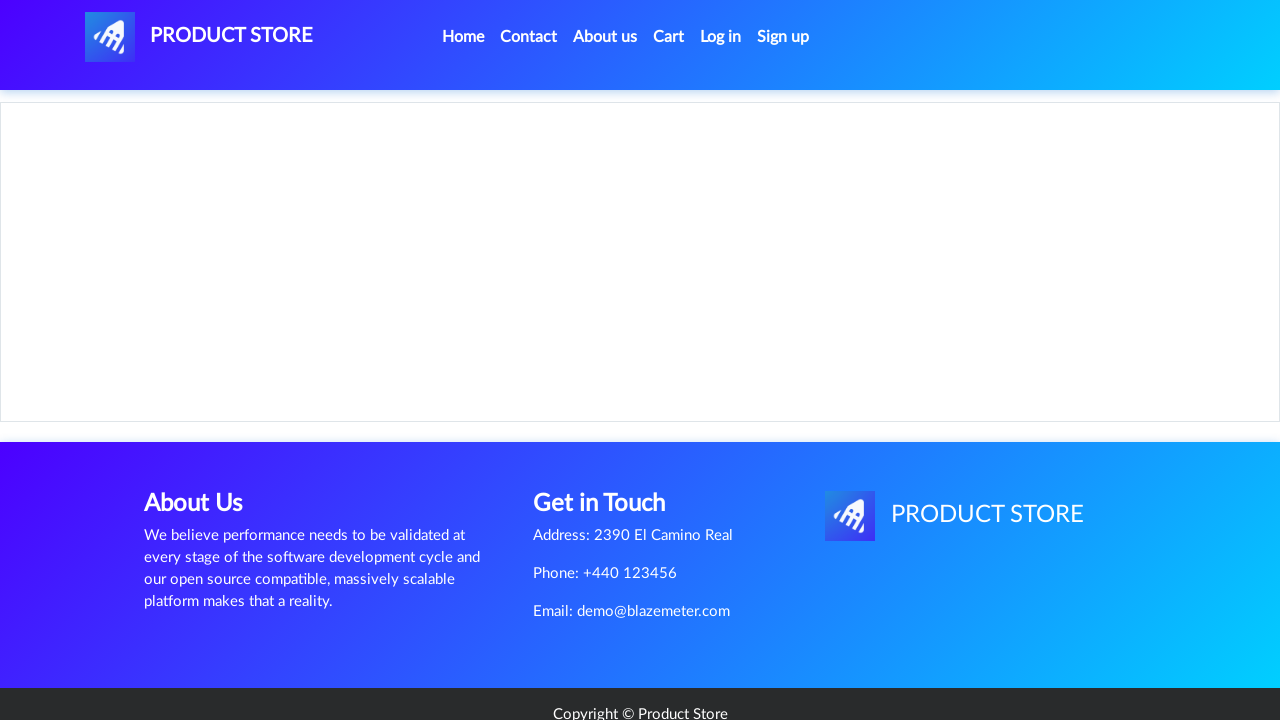

Phone details page loaded
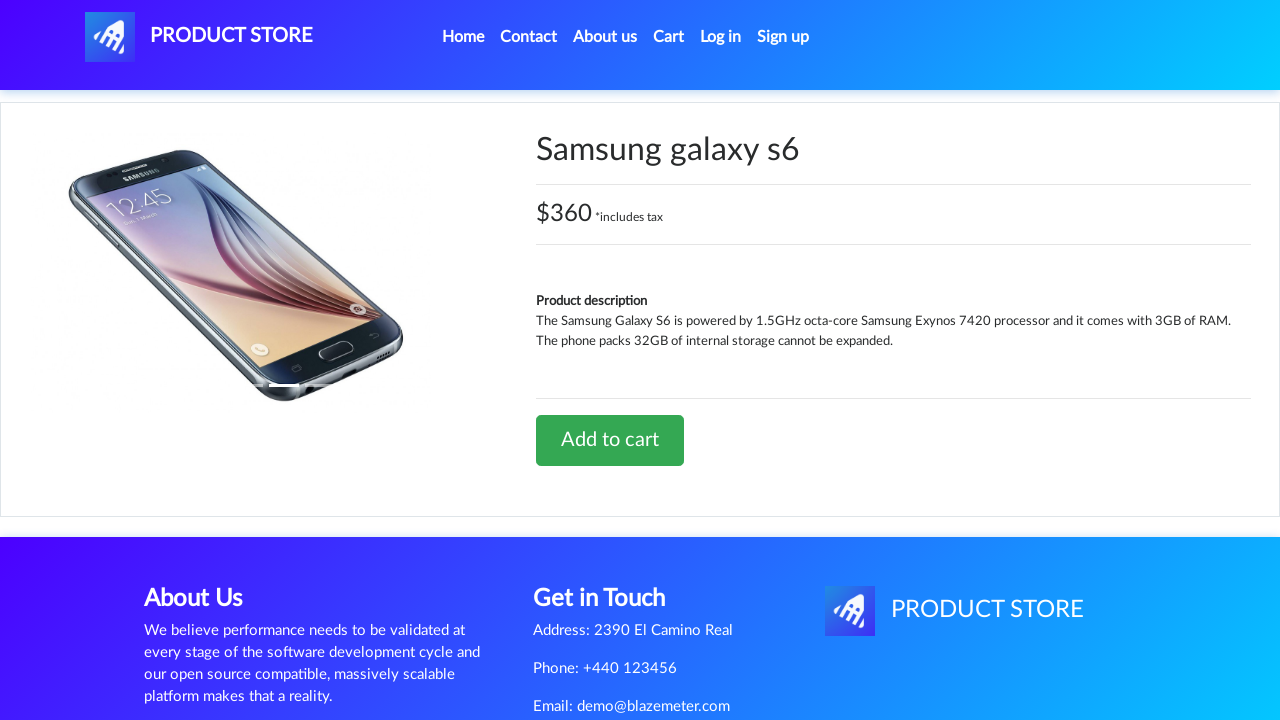

Clicked Add to cart button at (610, 440) on a:has-text('Add to cart')
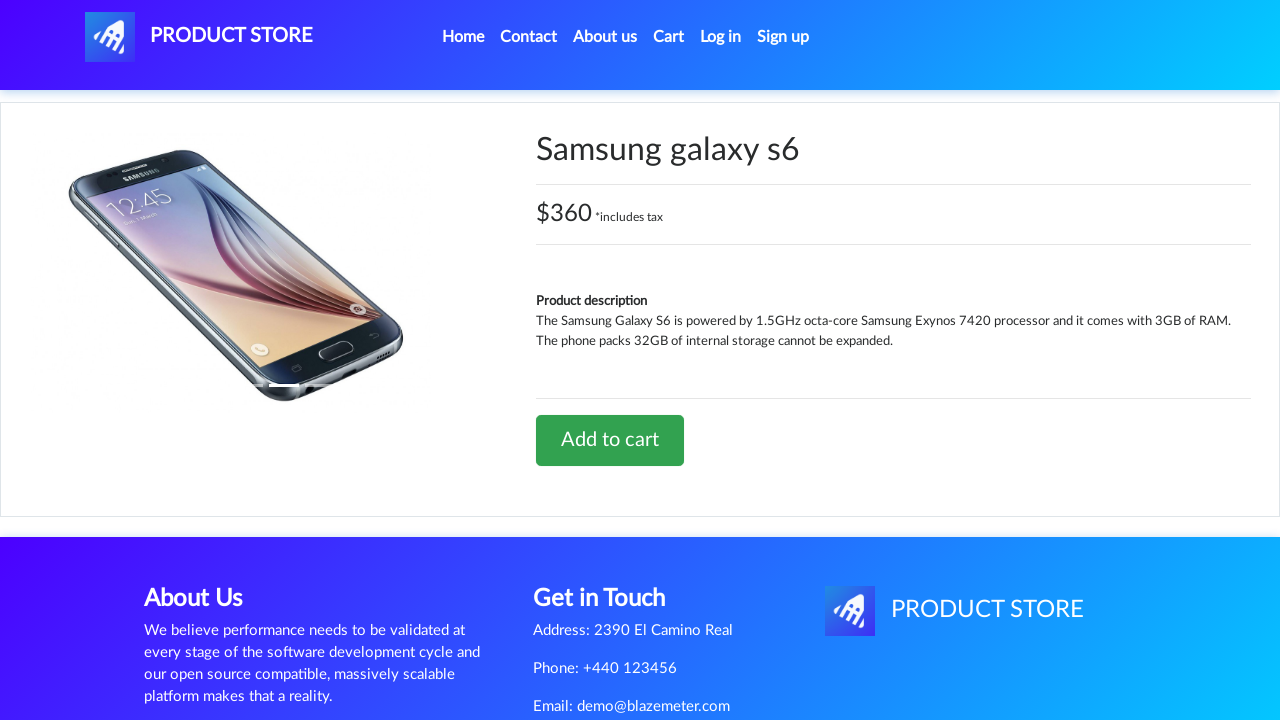

Waited for 1.5 seconds
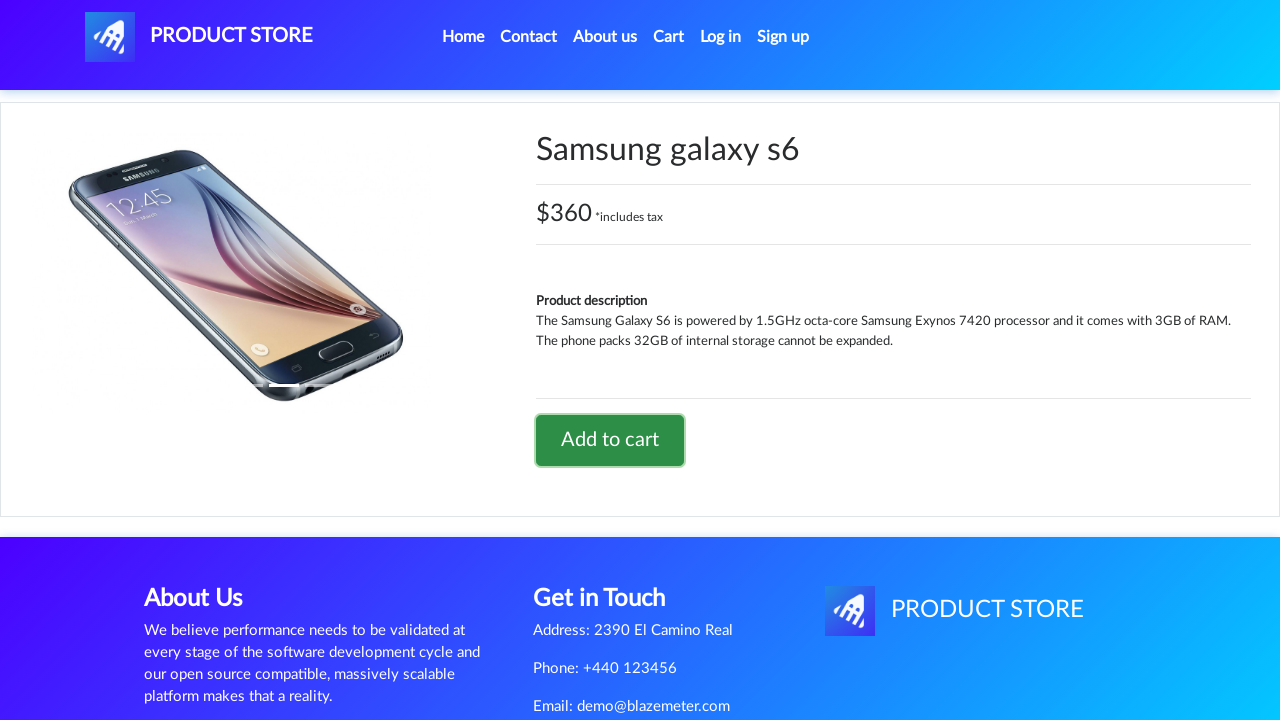

Set up dialog handler to accept alerts
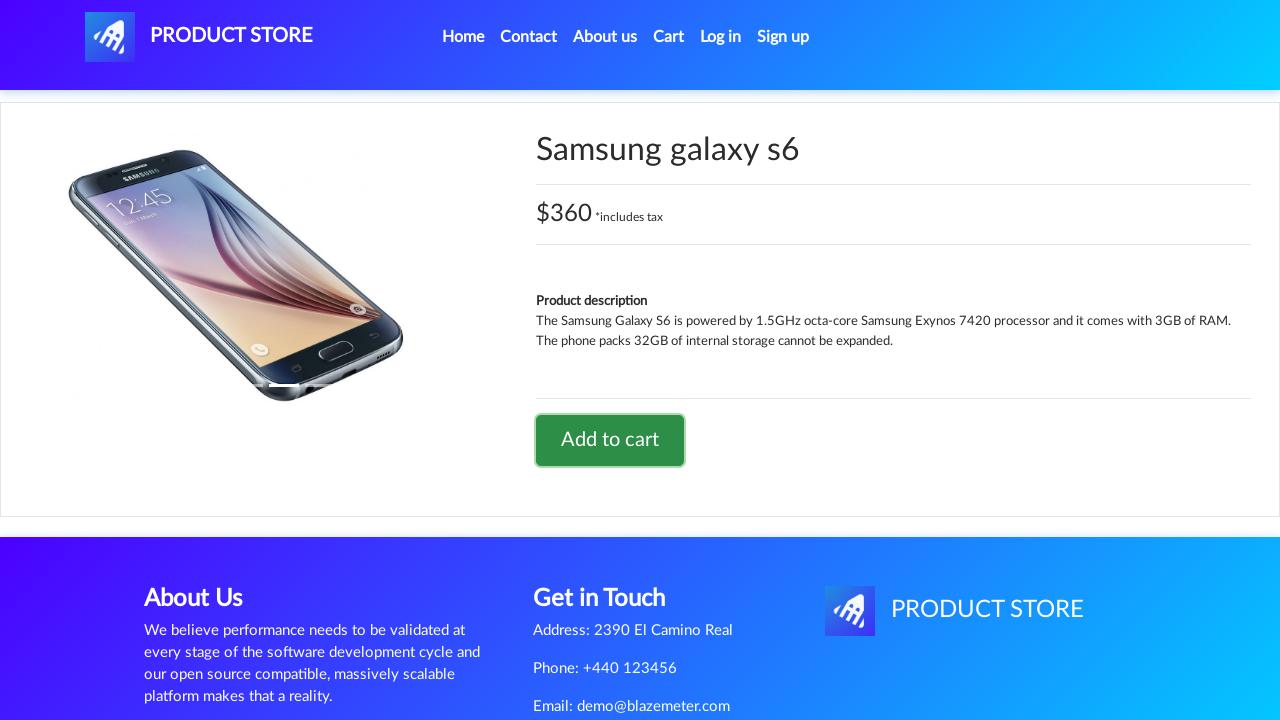

Clicked on cart icon at (669, 37) on #cartur
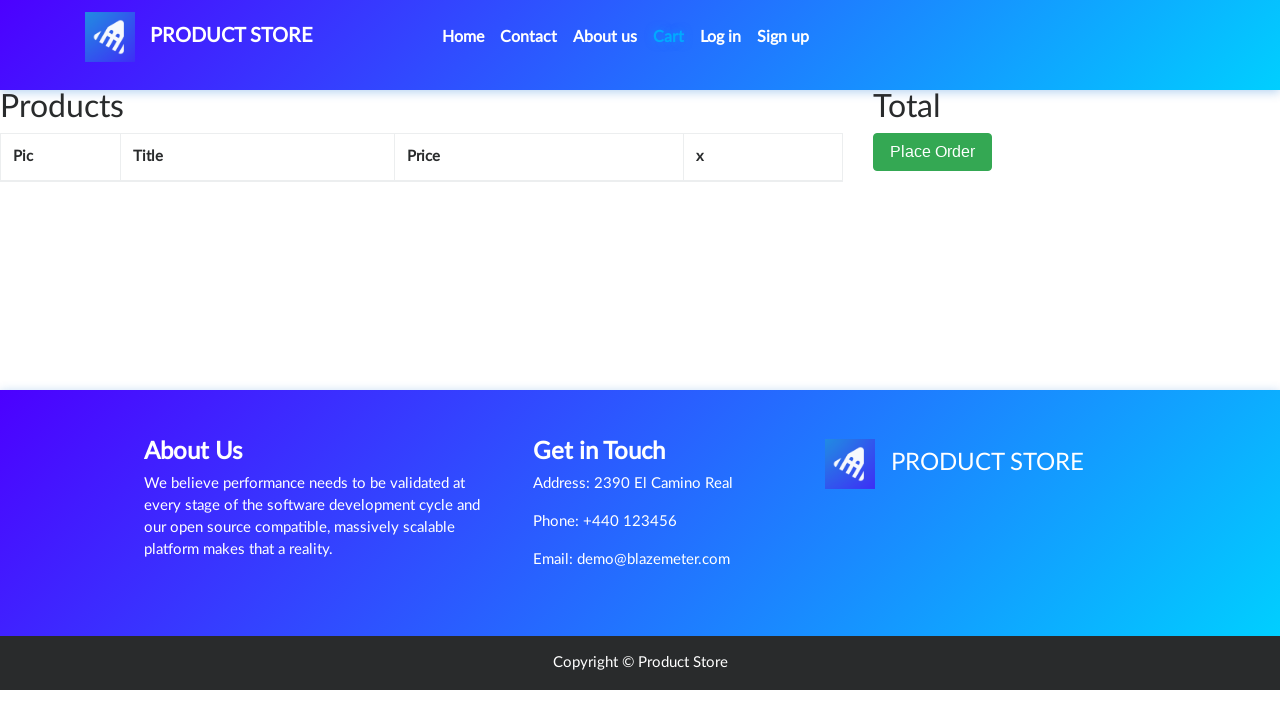

Cart page loaded with success message
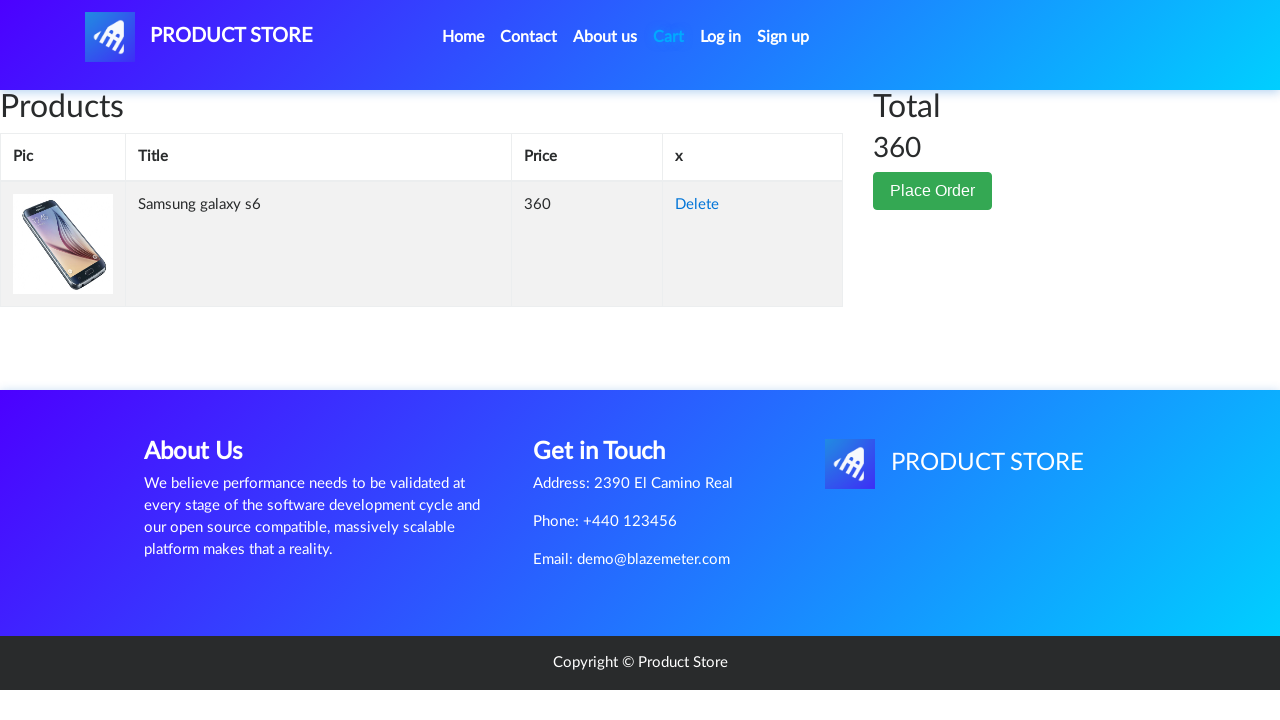

Clicked Place Order button at (933, 191) on button:has-text('Place Order')
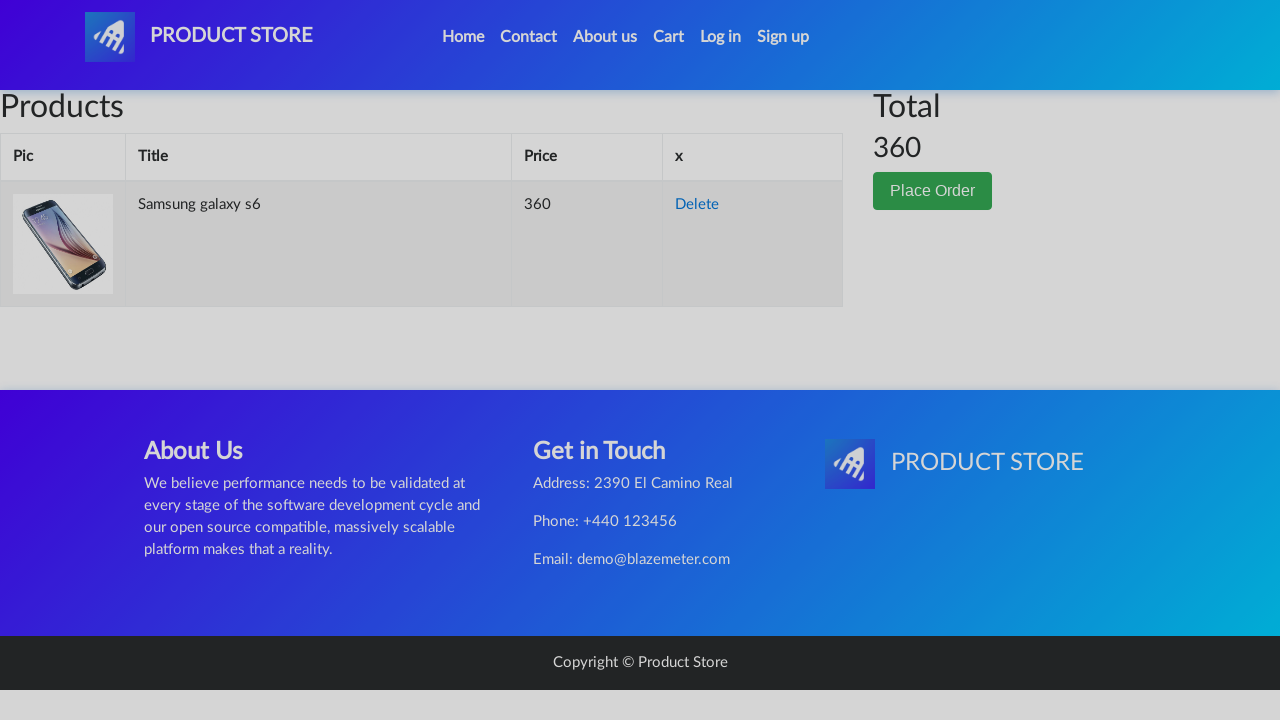

Order modal dialog opened
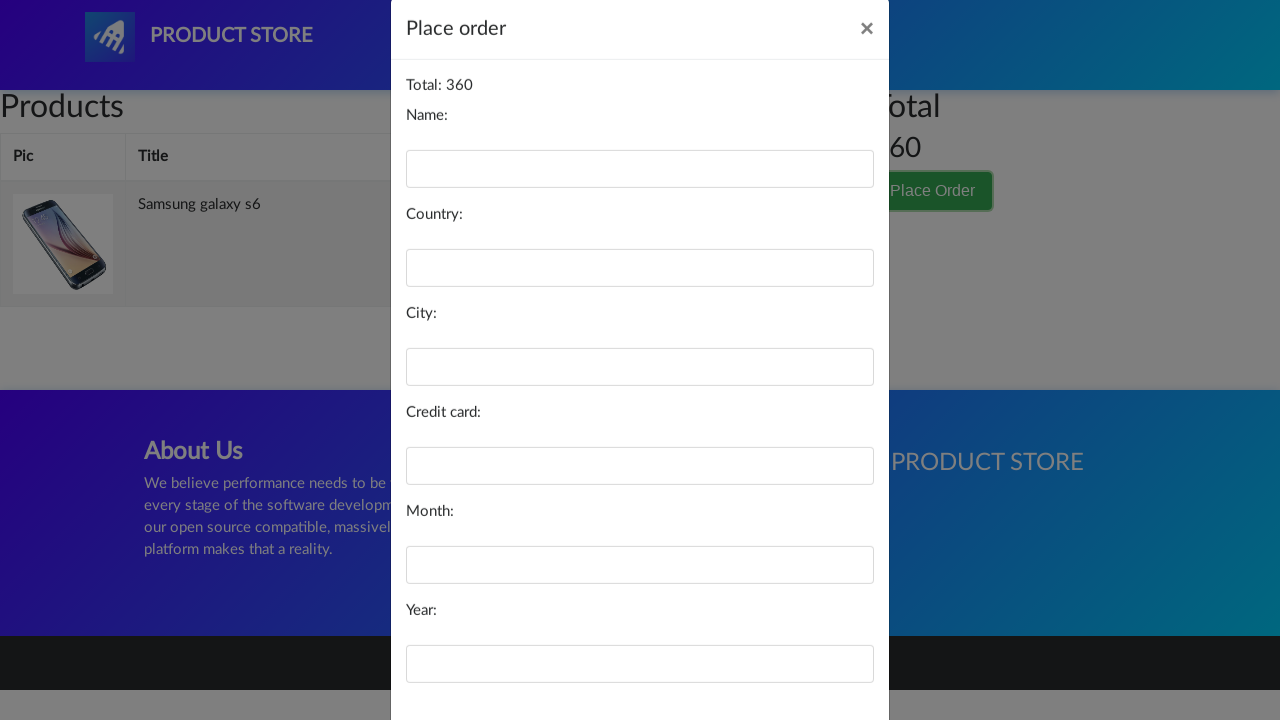

Filled Name field with 'USER ONE' on #name
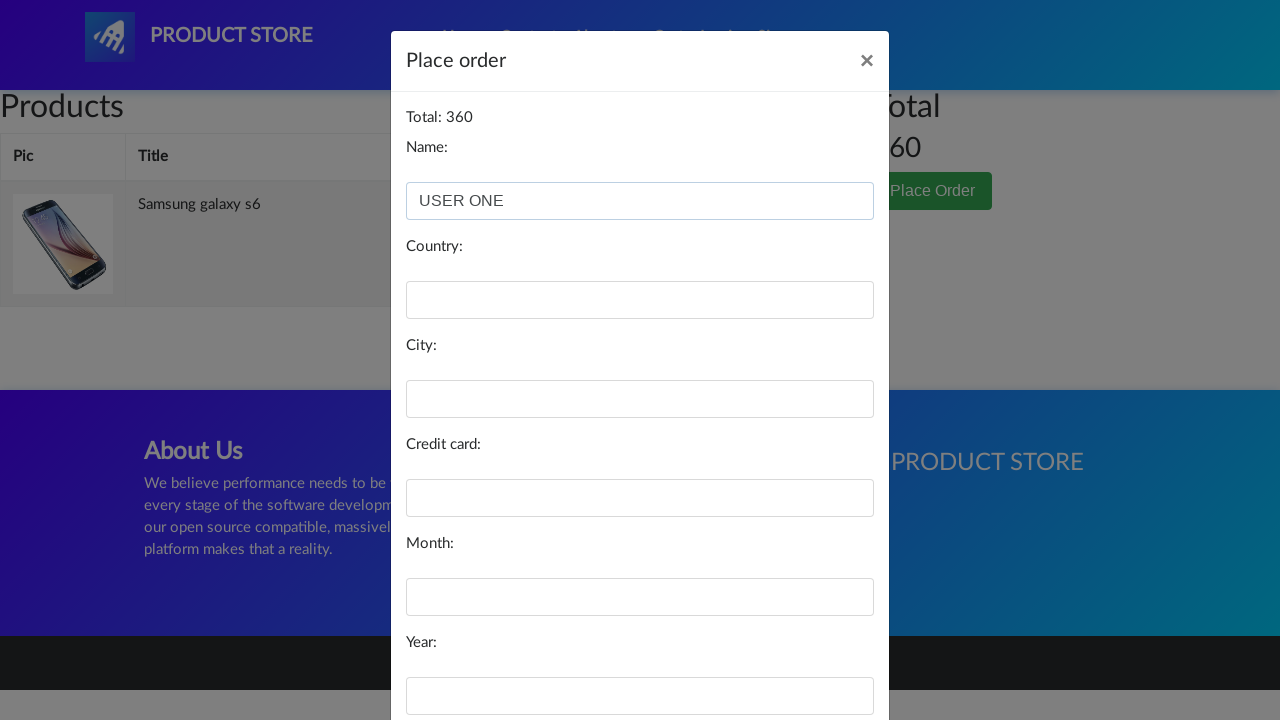

Filled Country field with 'ARG' on #country
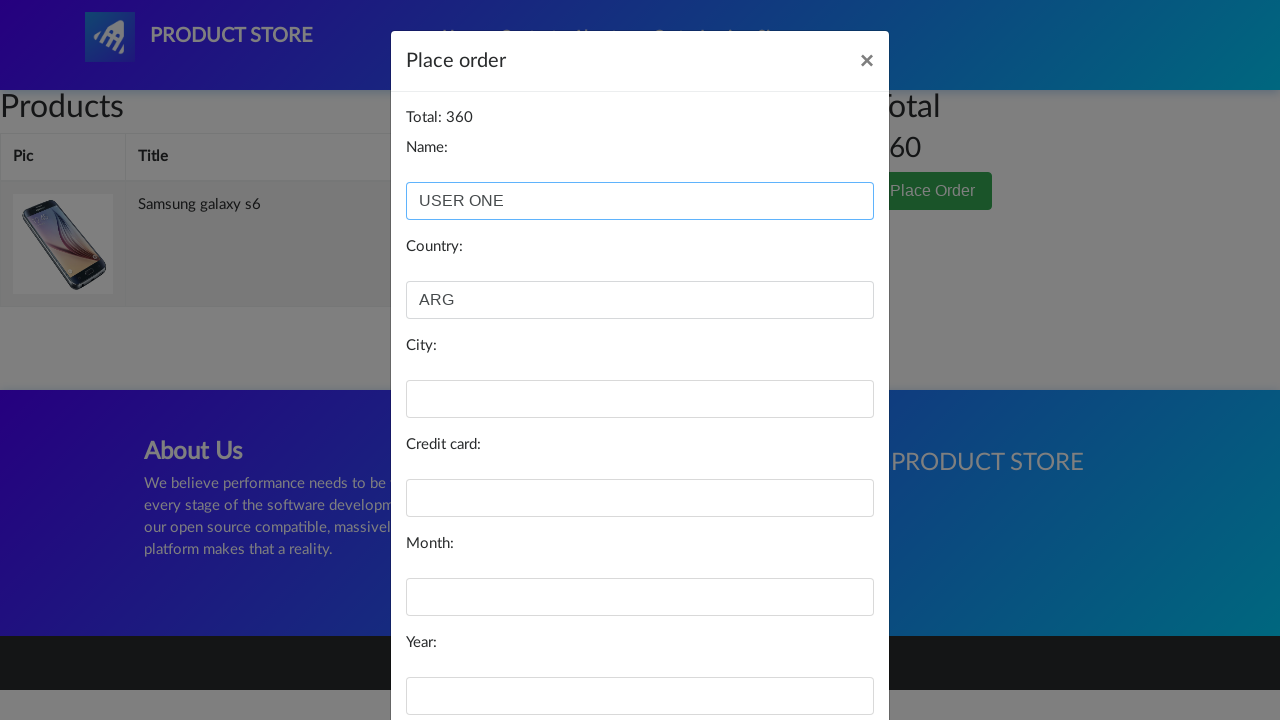

Filled City field with 'CABA' on #city
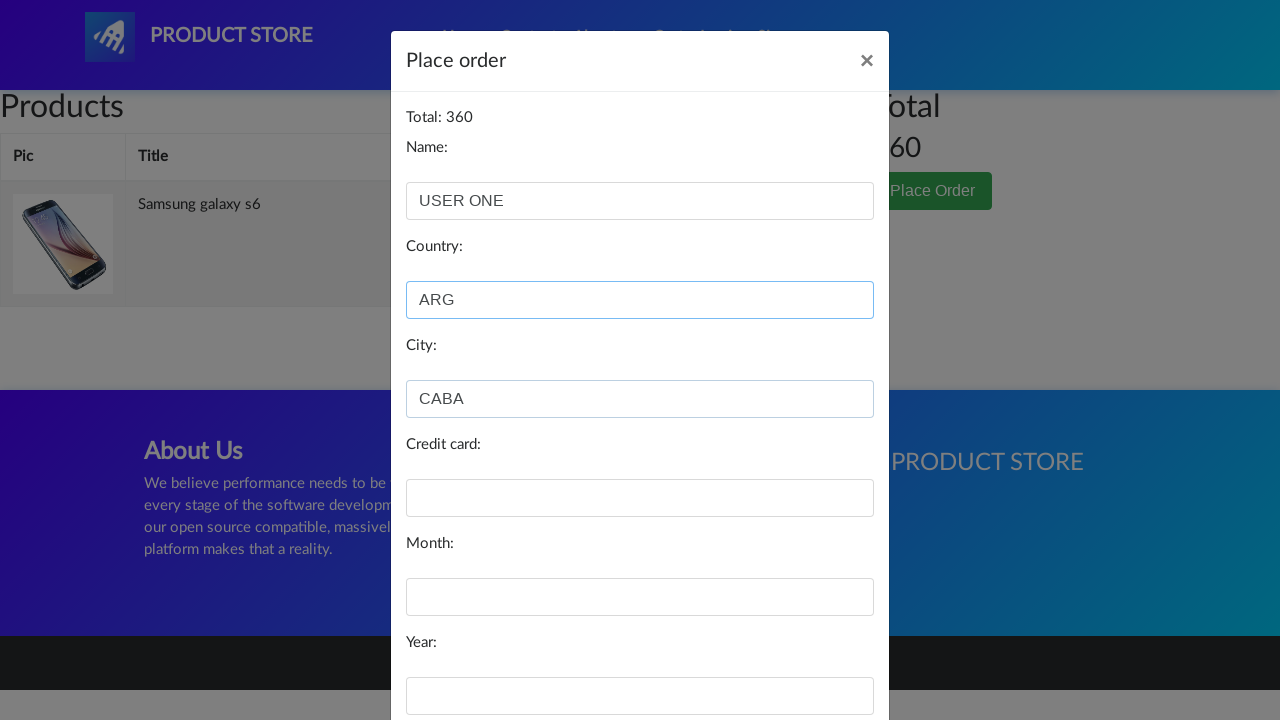

Filled Card field with credit card number on #card
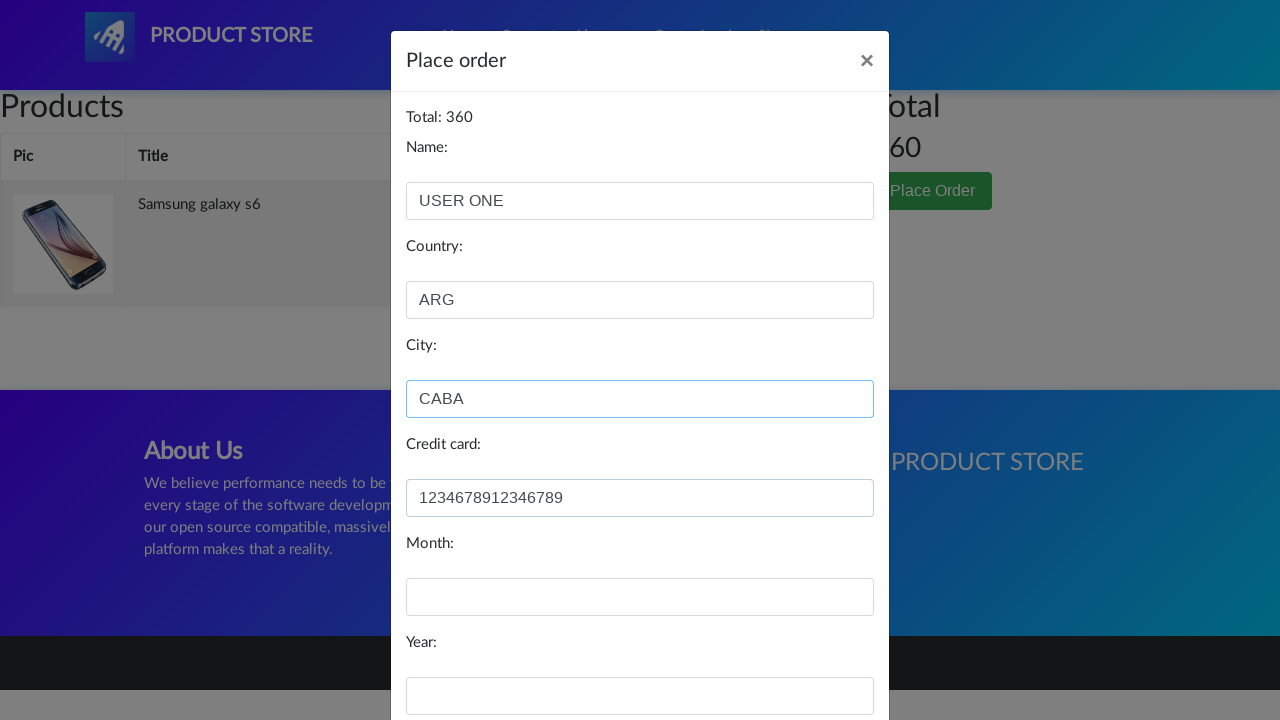

Filled Month field with '11' on #month
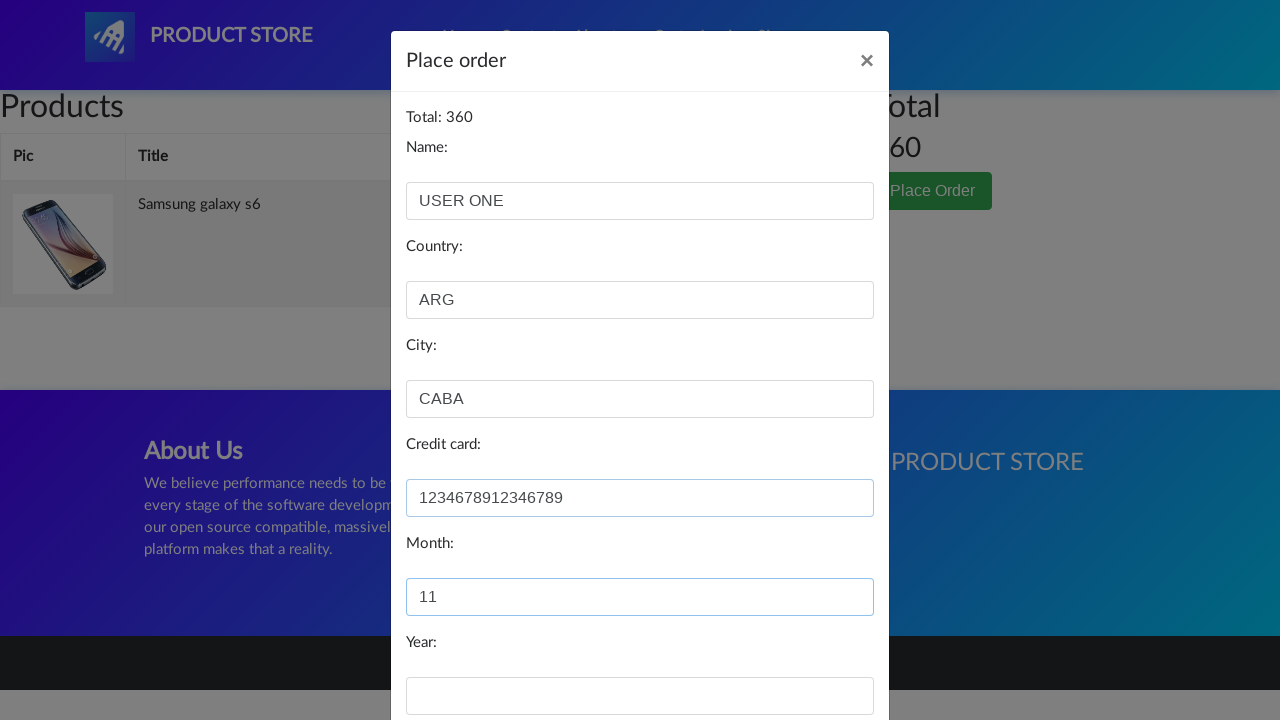

Filled Year field with '26' on #year
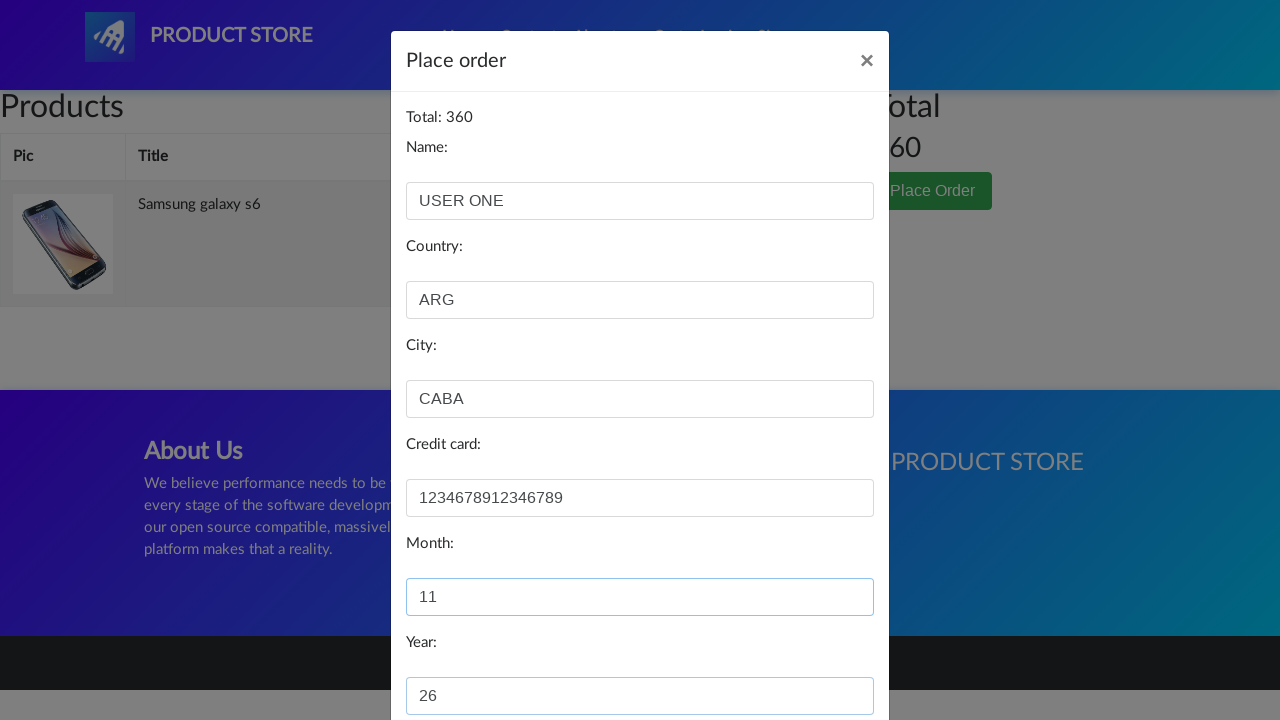

Clicked Purchase button to complete the order at (823, 655) on button:has-text('Purchase')
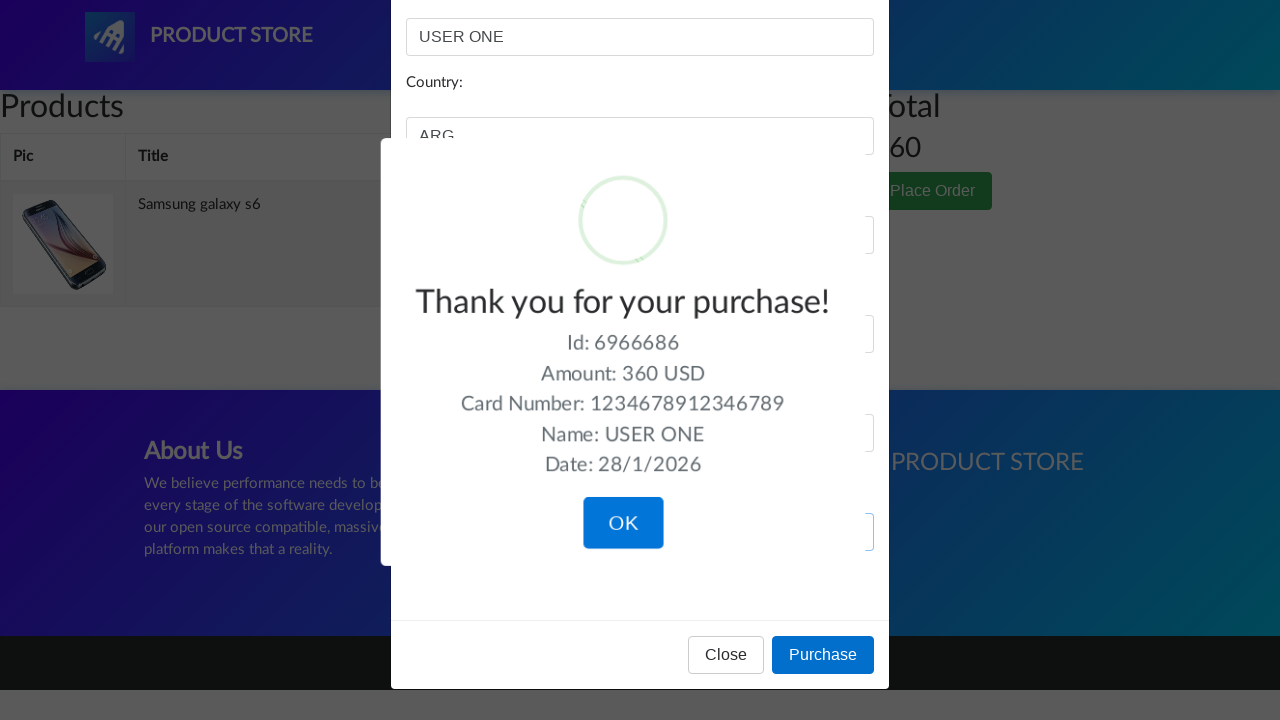

Purchase confirmation message appeared
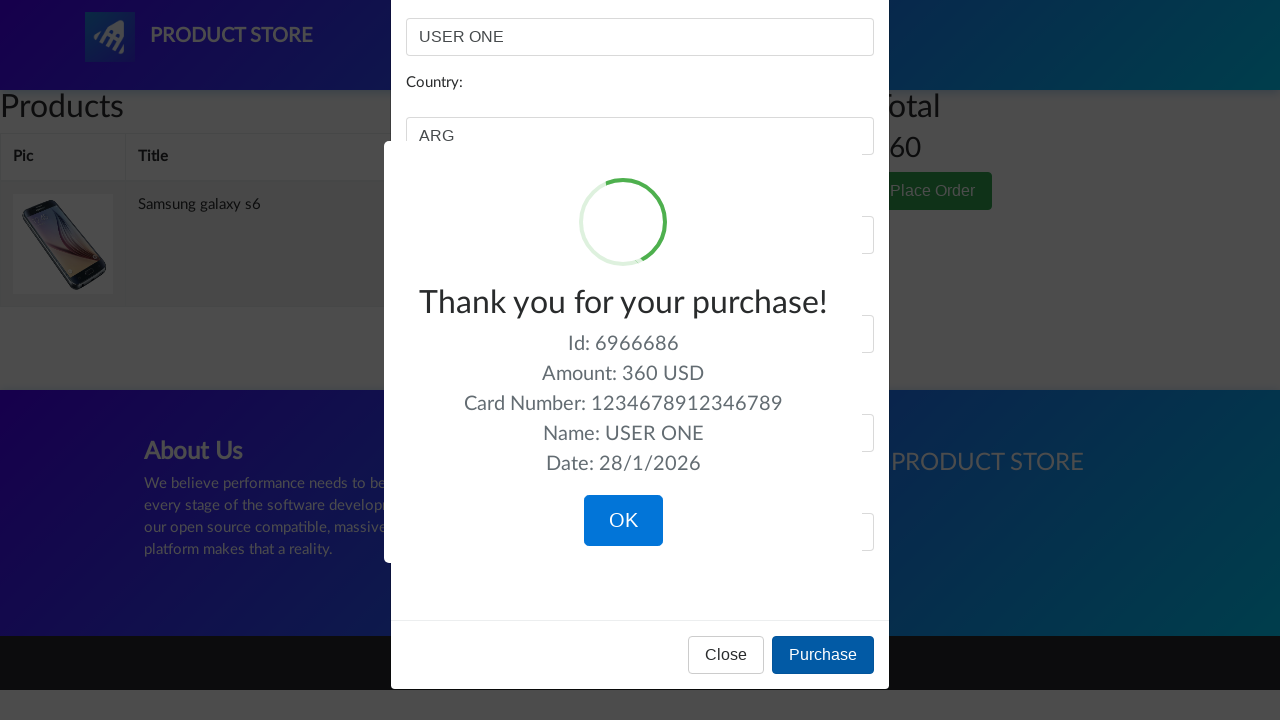

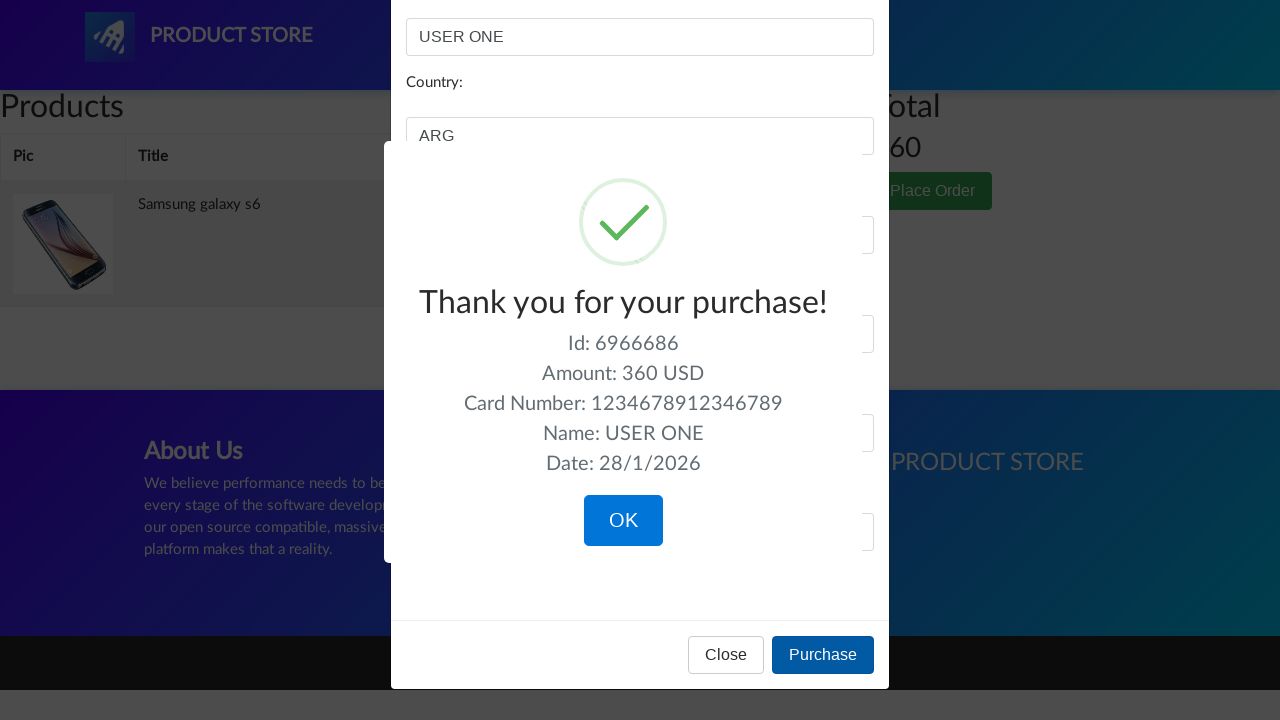